Navigates to DuckDuckGo homepage in headless mode

Starting URL: https://duckduckgo.com

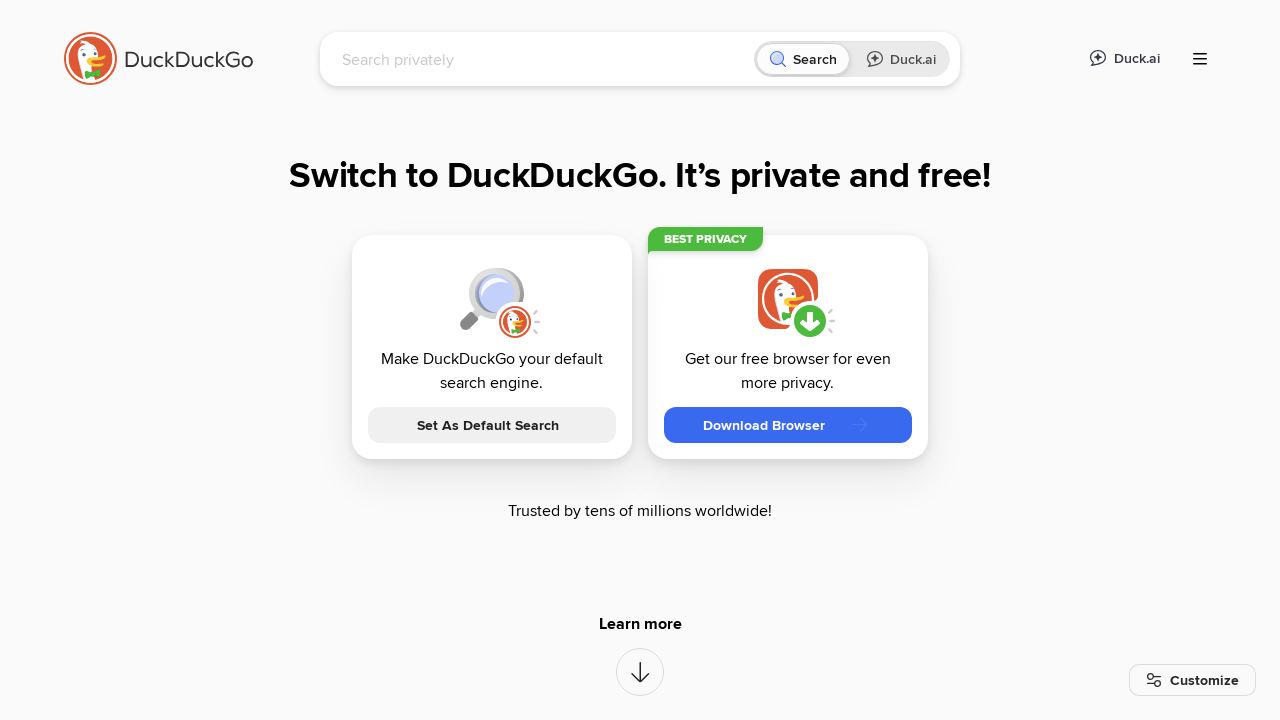

DuckDuckGo homepage loaded (DOM content interactive)
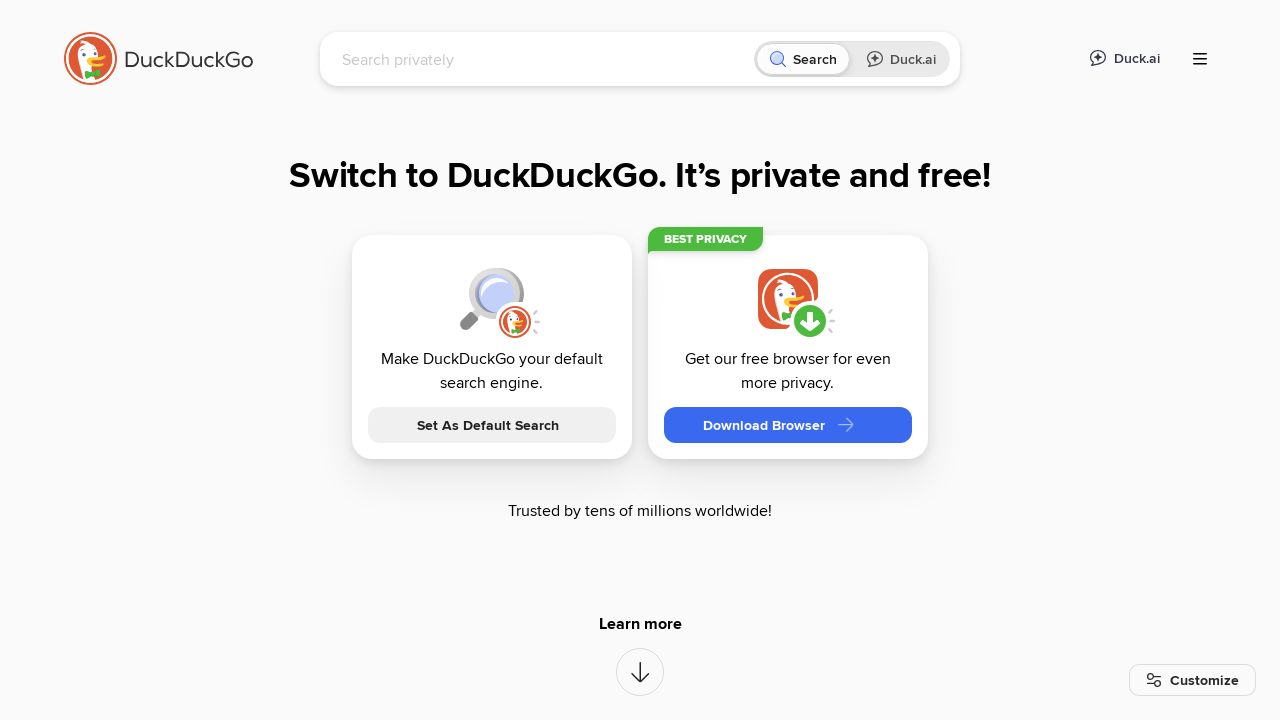

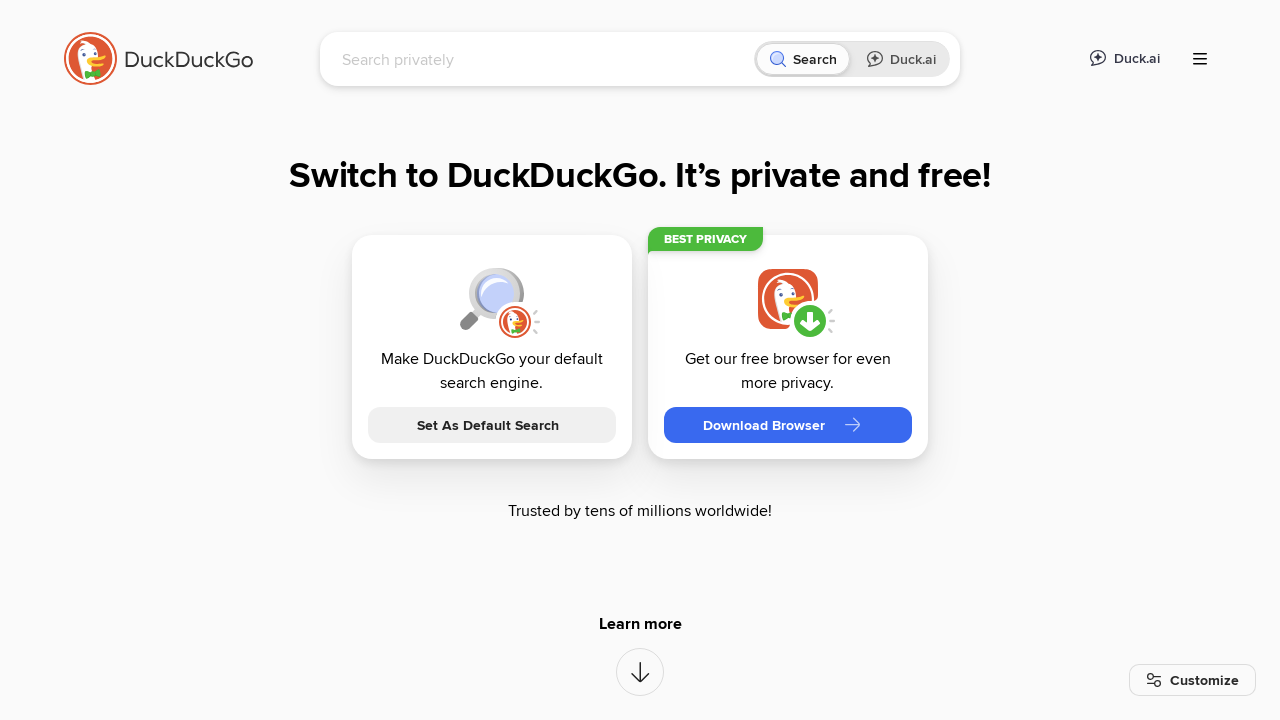